Tests that negative number inputs in form fields trigger validation errors by checking if the border color changes to red

Starting URL: https://www.swedbank.lt/business/finance/trade/factoring?language=ENG

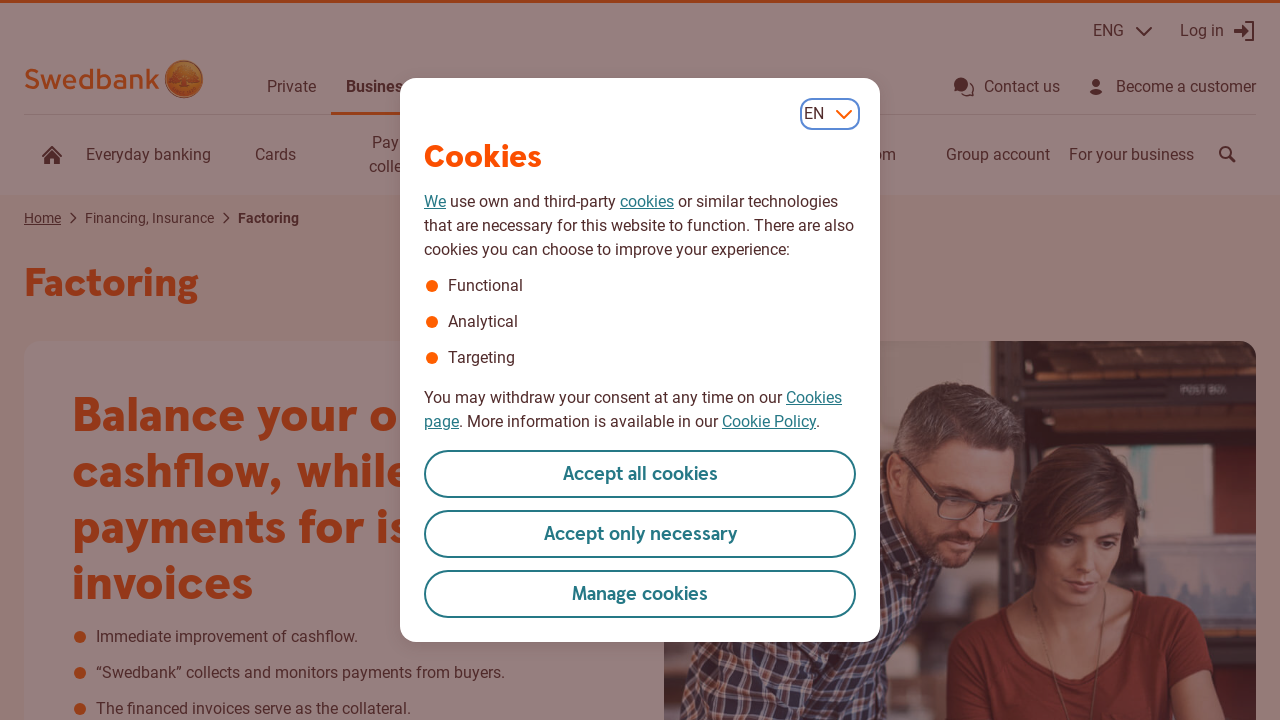

Filled D5 field with negative value '-1' on #D5
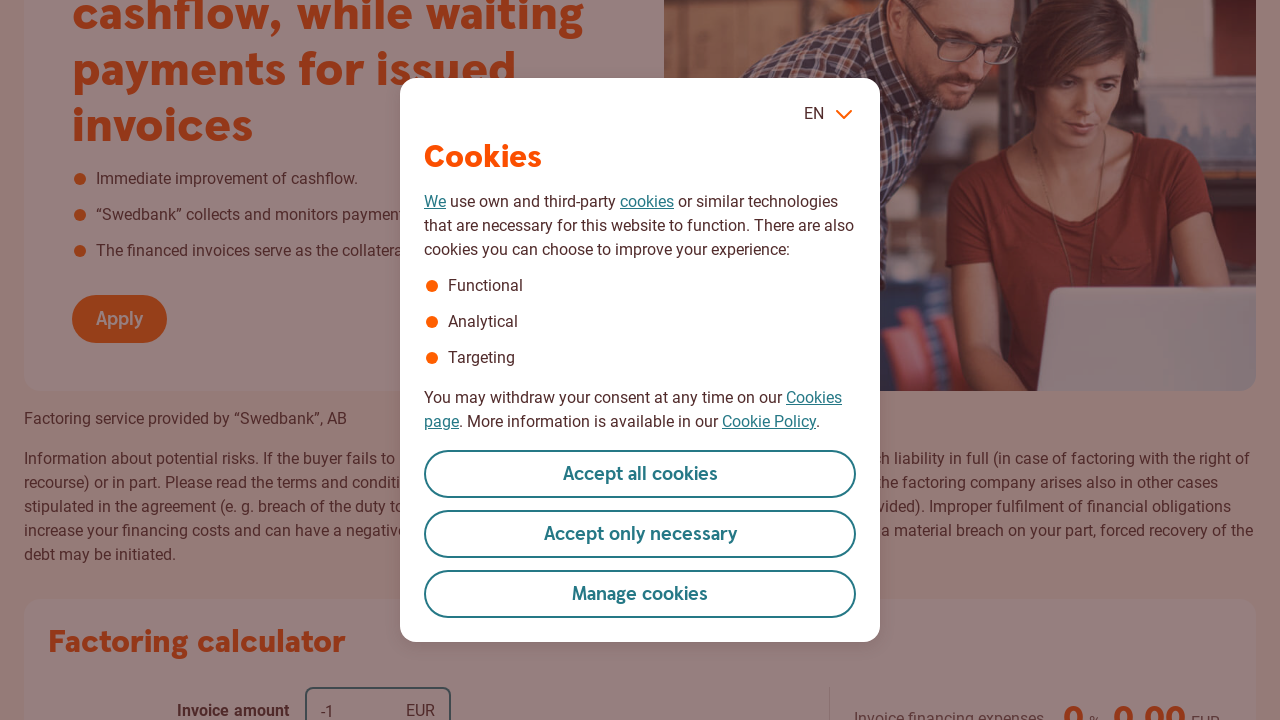

Filled D7 field with negative value '-1' on #D7
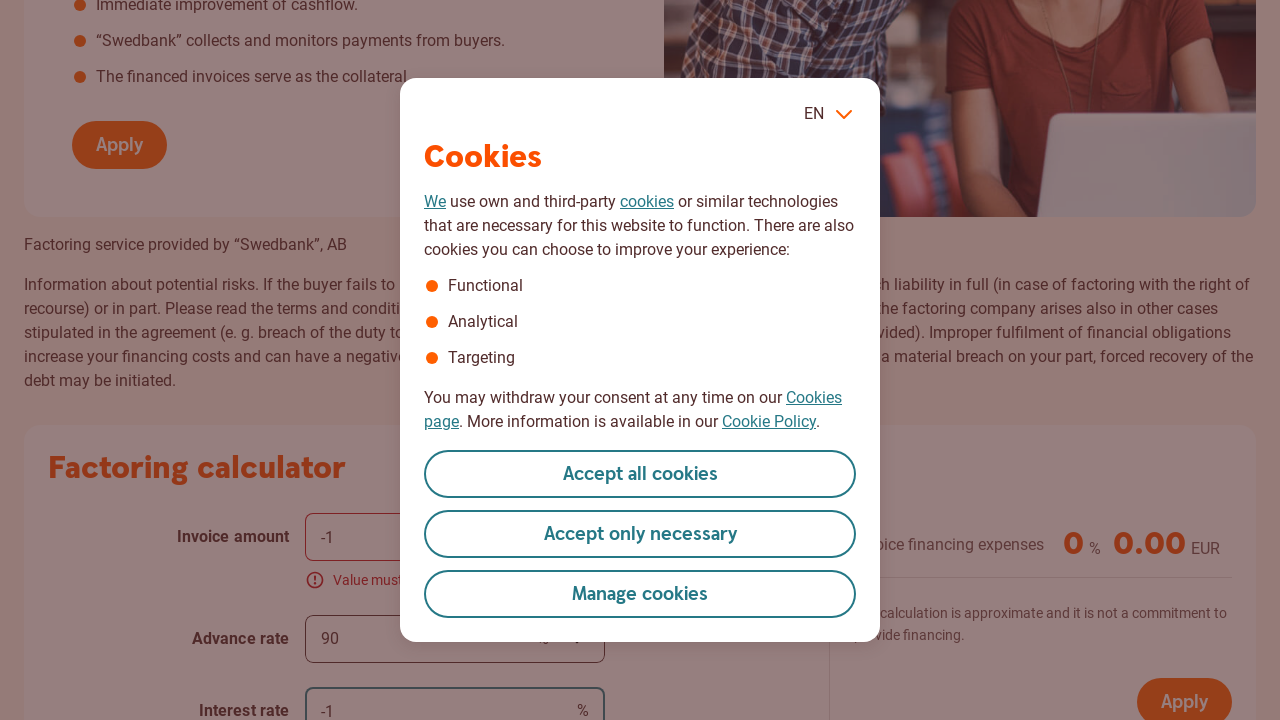

Filled D9 field with negative value '-1' on #D9
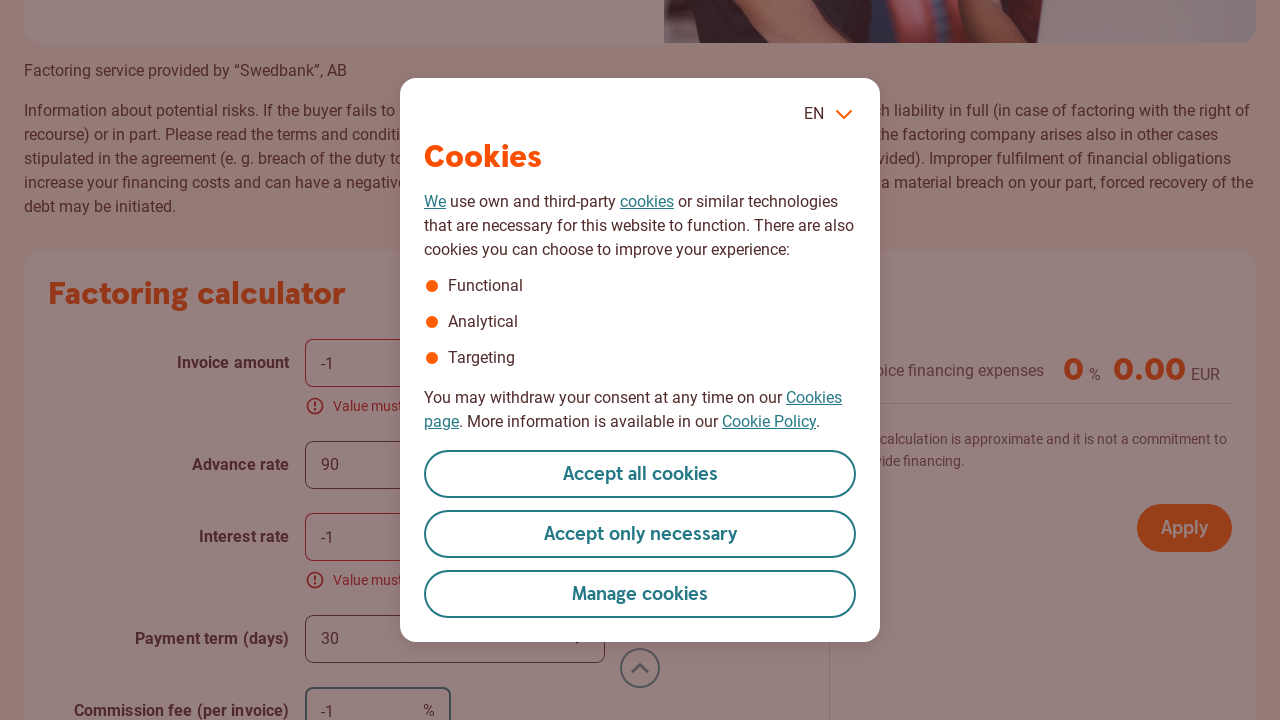

Waited 500ms for validation to trigger on form fields
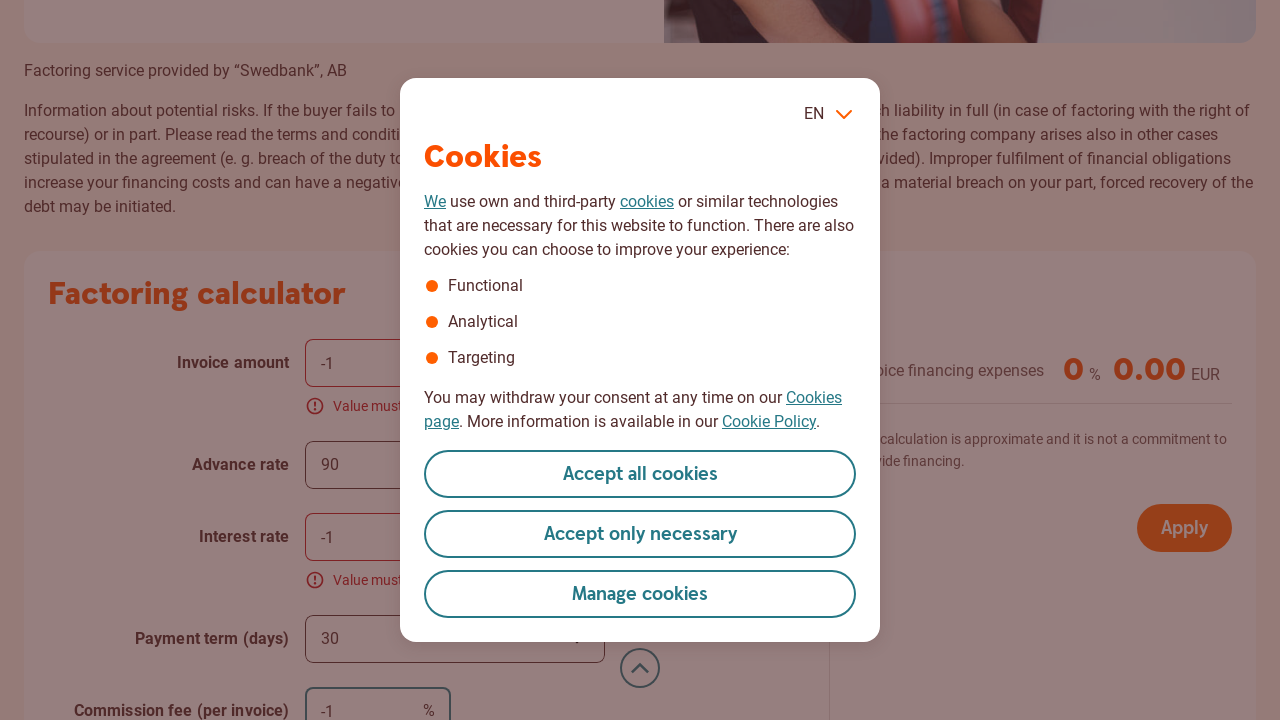

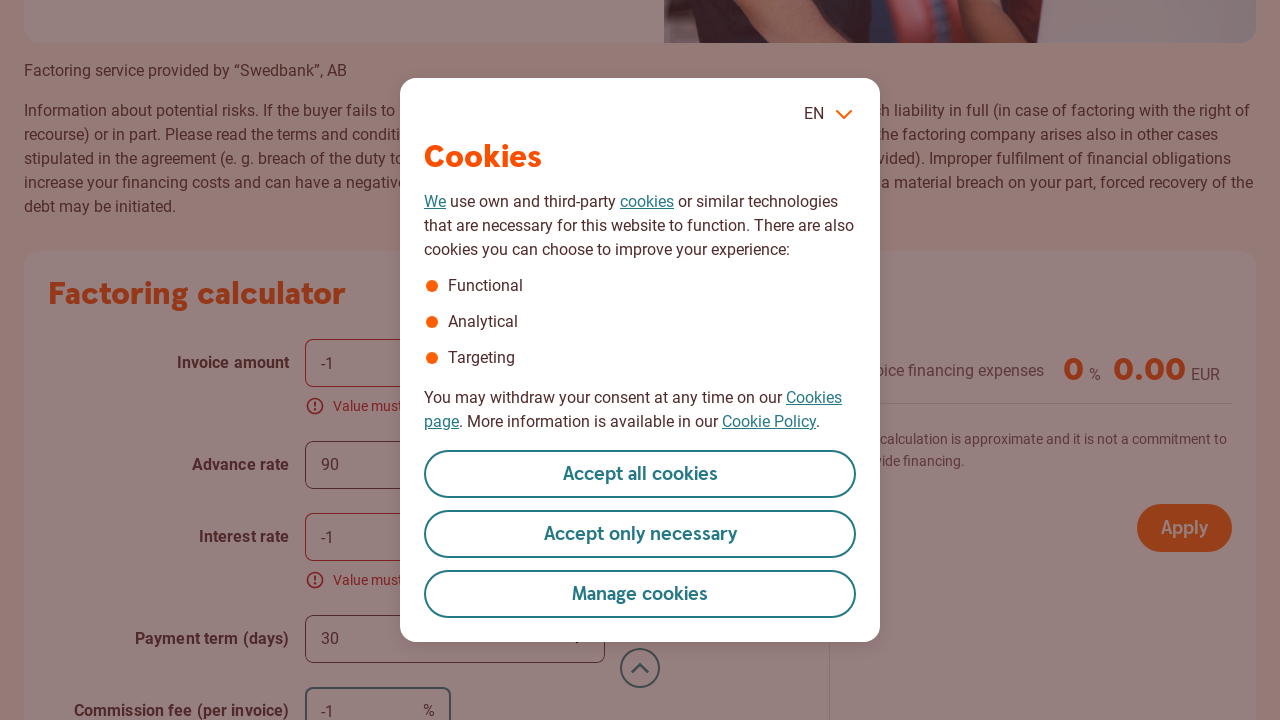